Tests YOPmail temporary email service by entering a username to access an inbox and navigating to view emails within an iframe

Starting URL: https://yopmail.com/

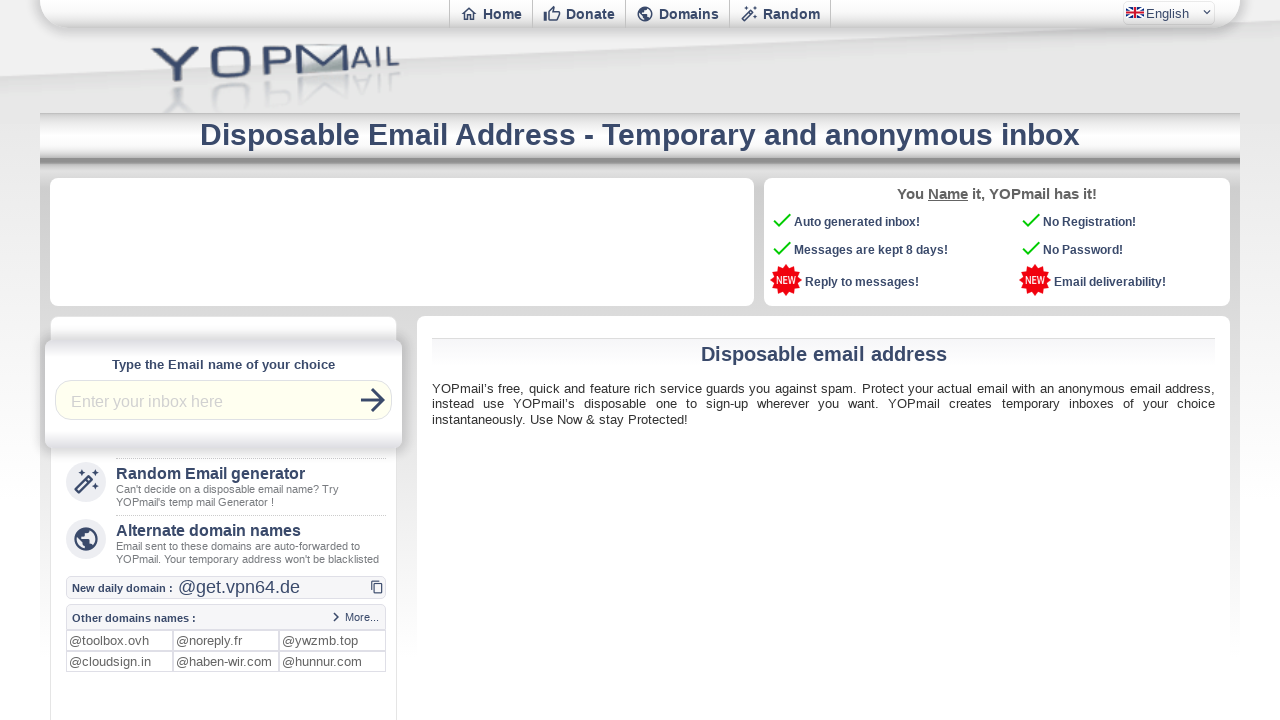

YOPmail page loaded with captcha element visible
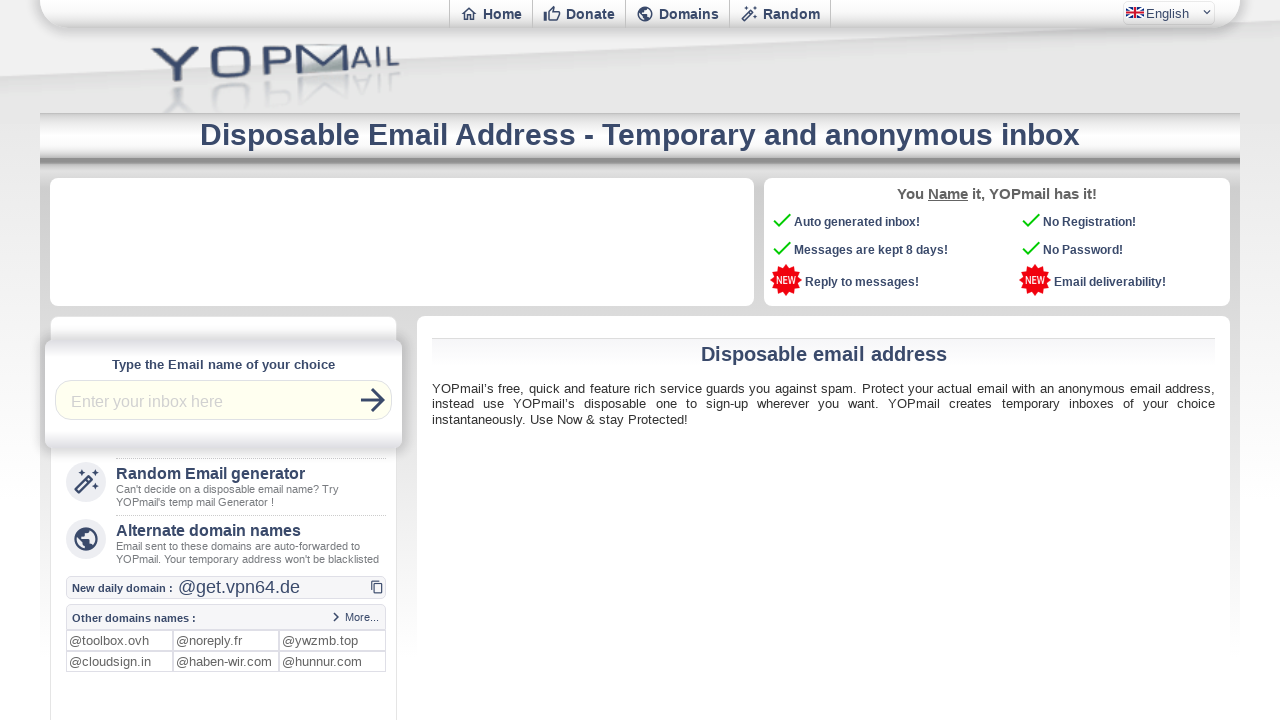

Entered username 'automationtest' in login field on #login
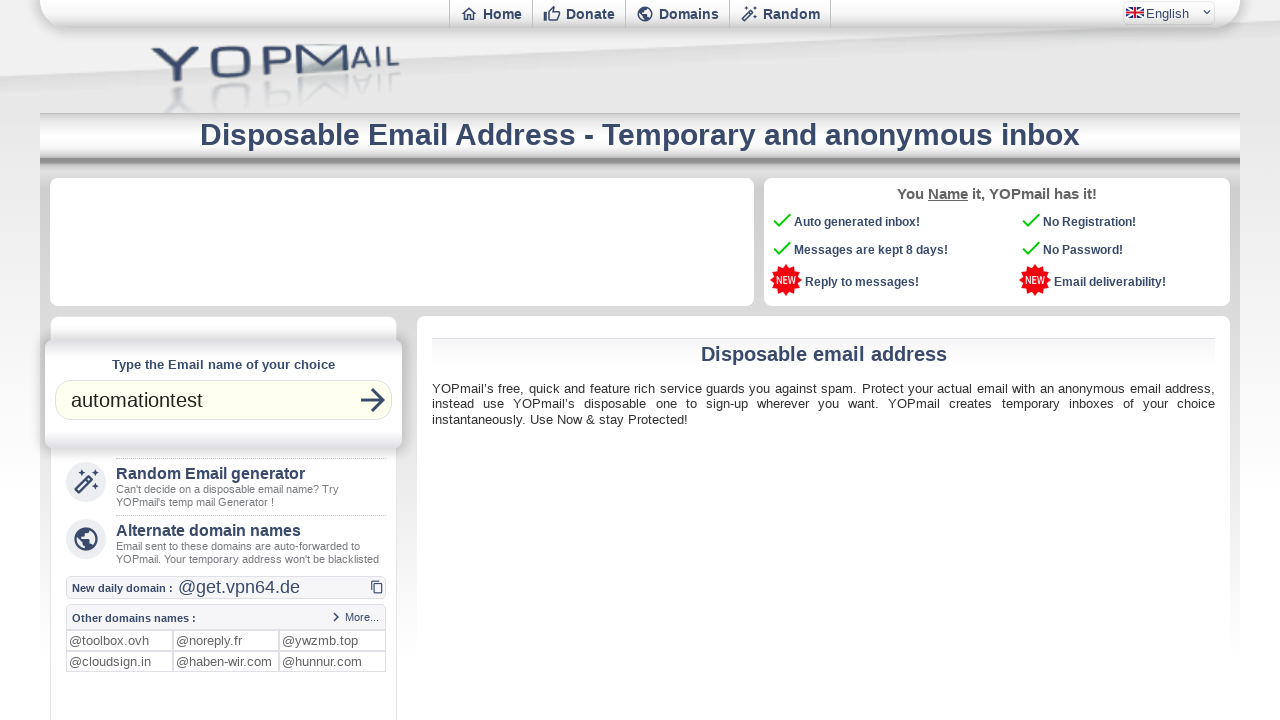

Clicked submit button to access inbox at (373, 400) on xpath=//button[contains(@class, 'md')]//i | /html/body/div/div[2]/main/div[3]/di
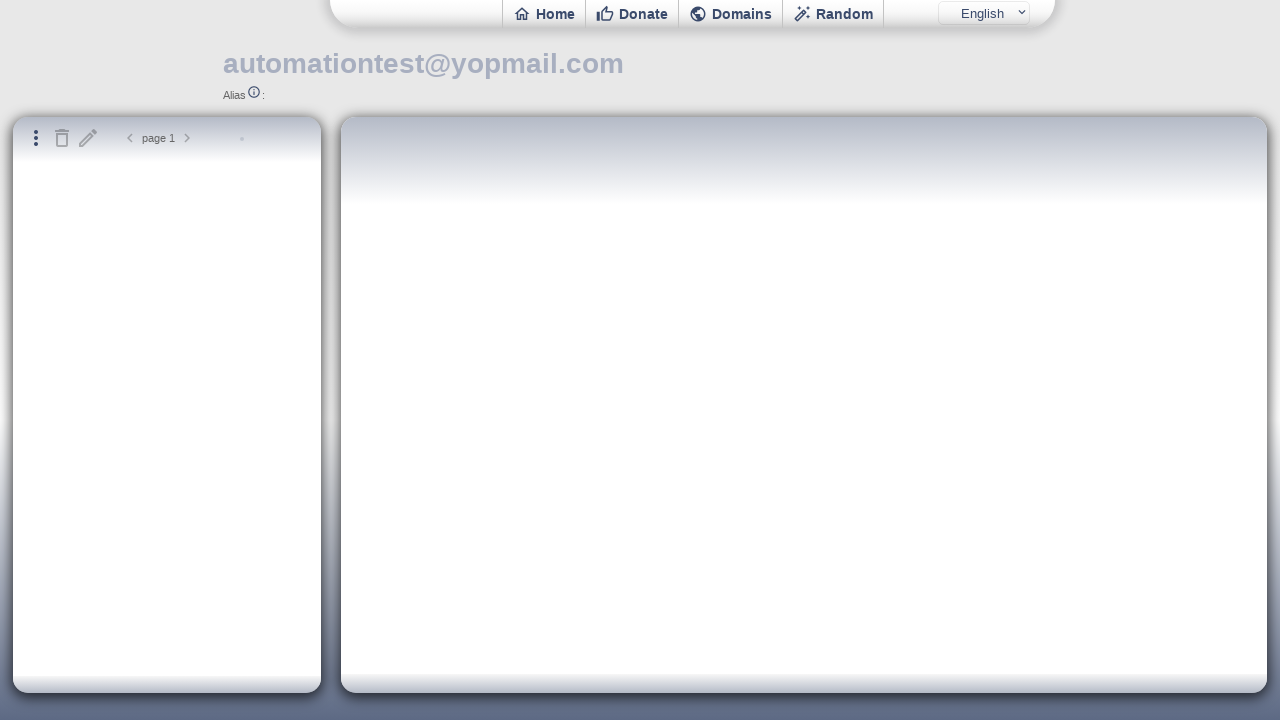

Inbox loaded successfully
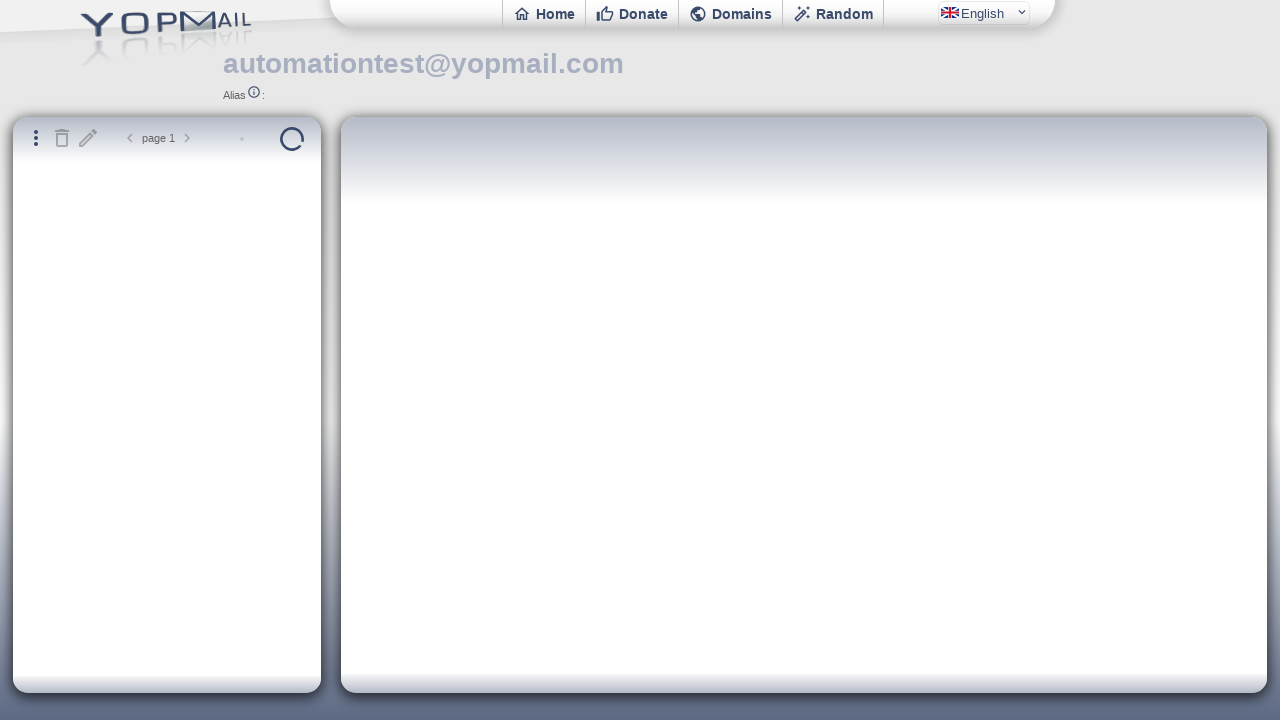

Switched to mail iframe
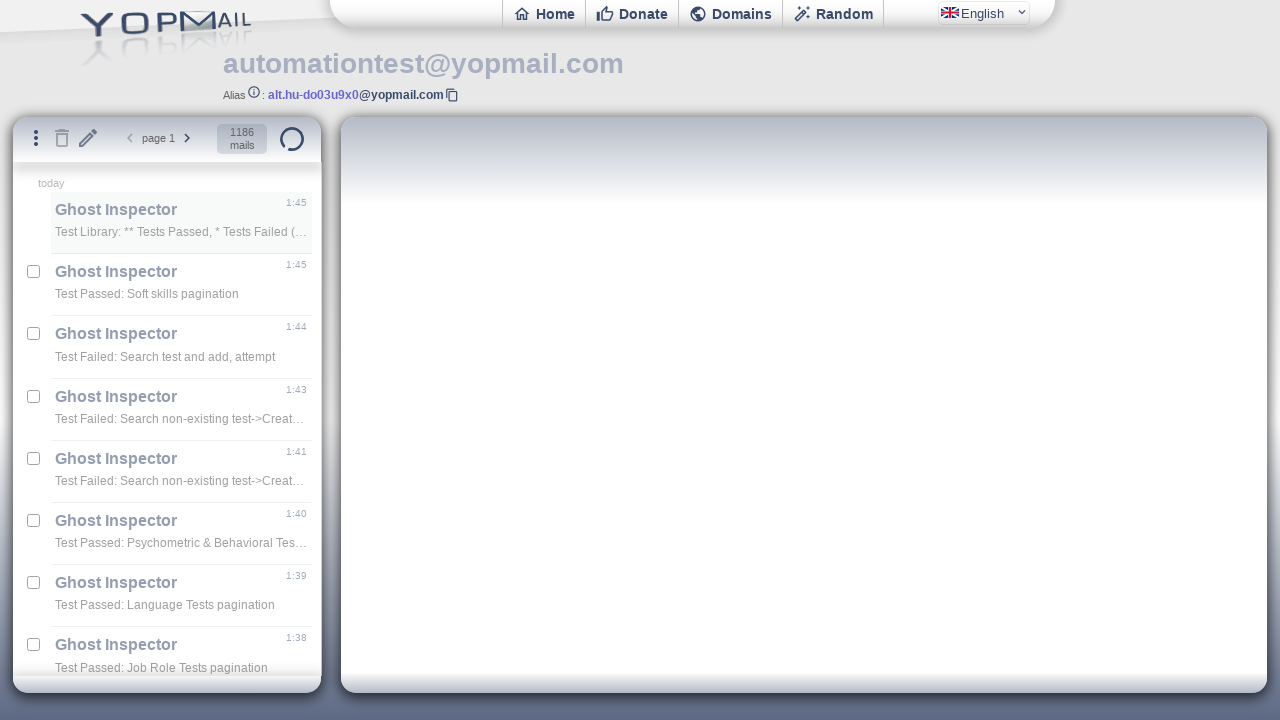

Email content visible within iframe
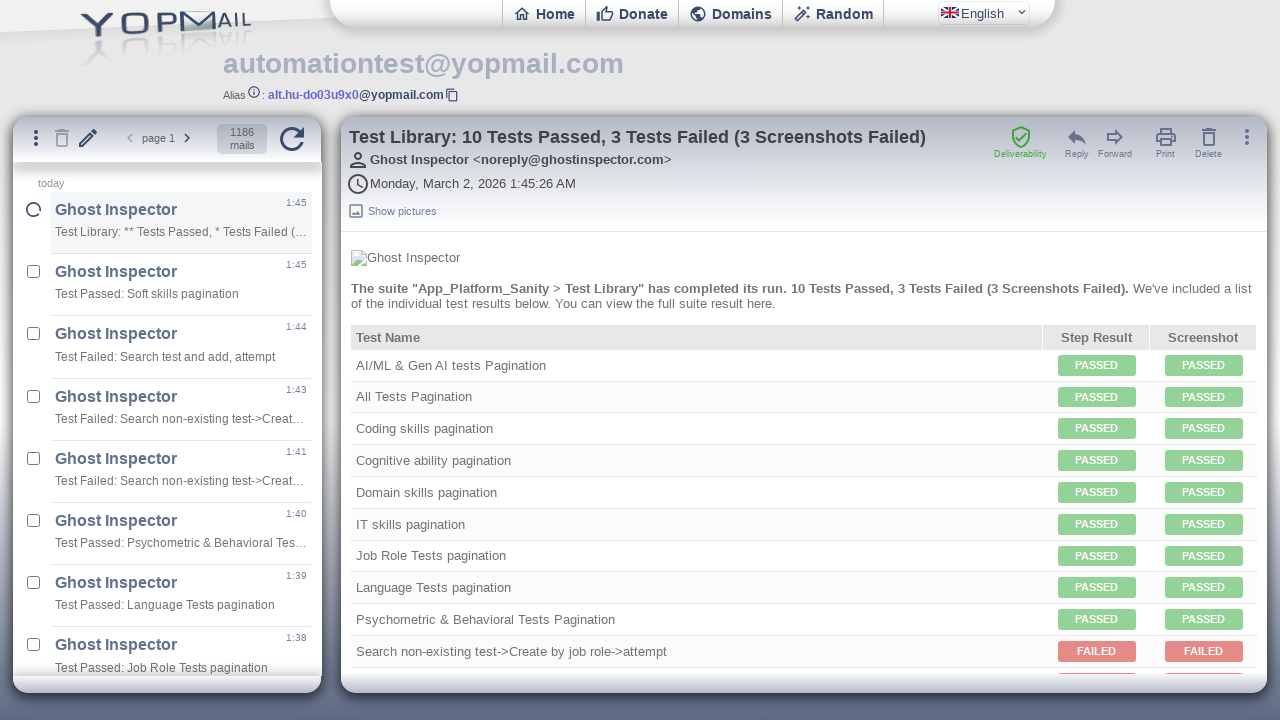

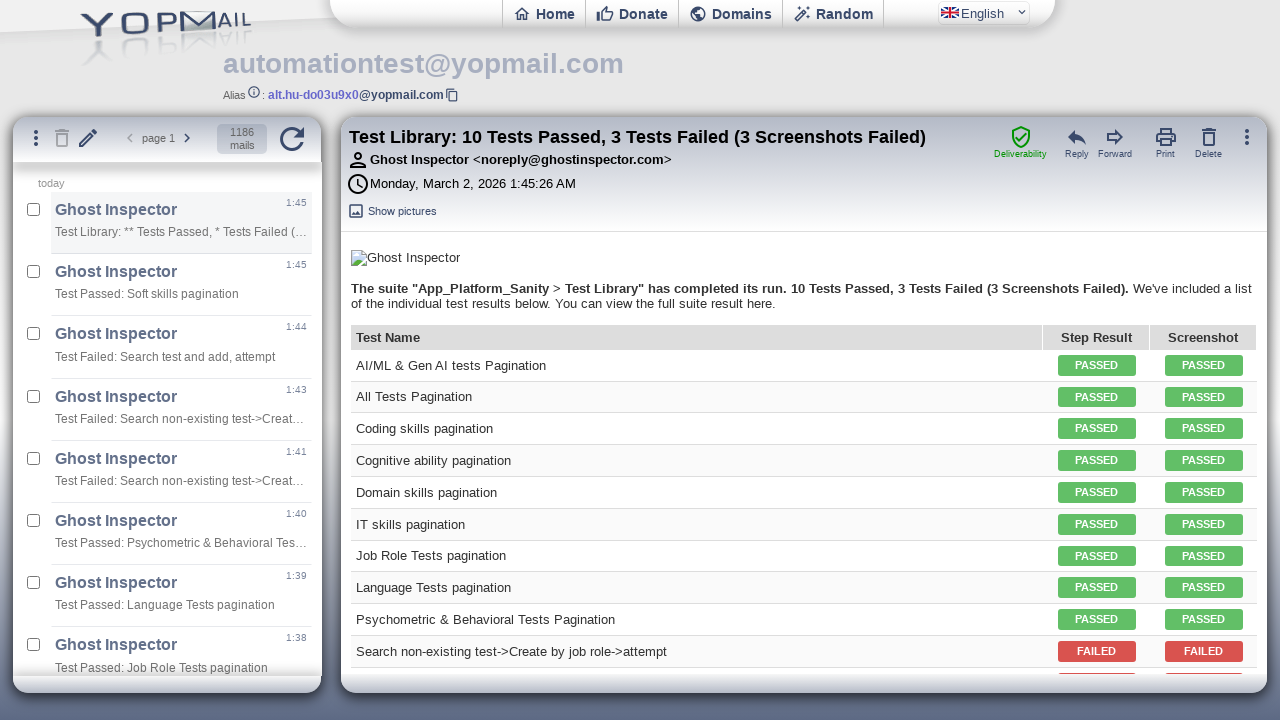